Solves a mathematical captcha by calculating a value, filling the answer, selecting checkboxes, and submitting the form

Starting URL: https://suninjuly.github.io/math.html

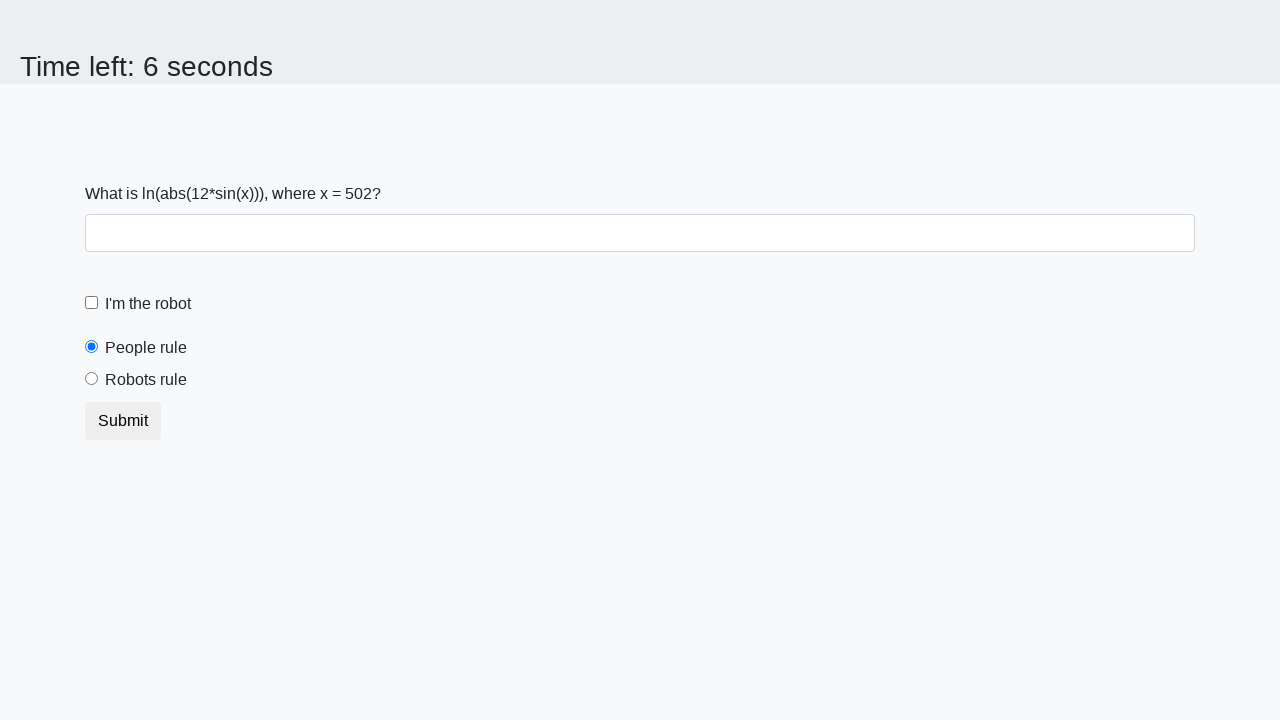

Located the input value element with XPath
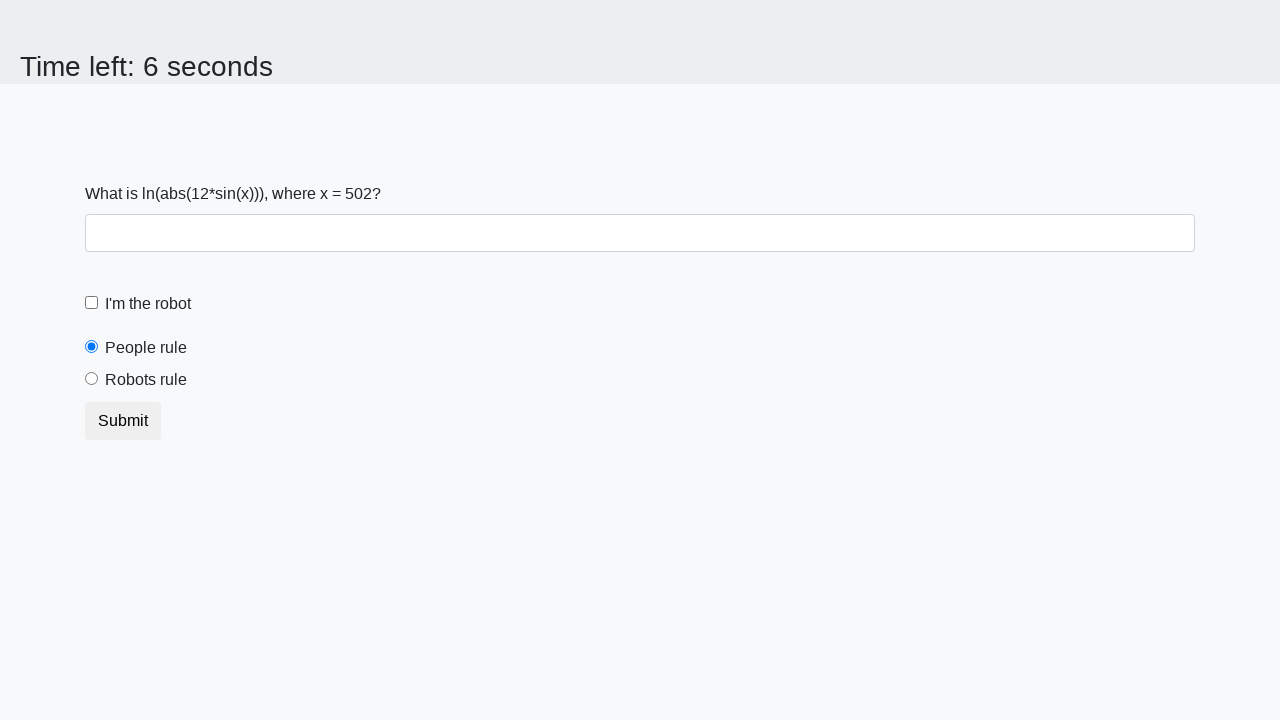

Extracted input value from element: 502
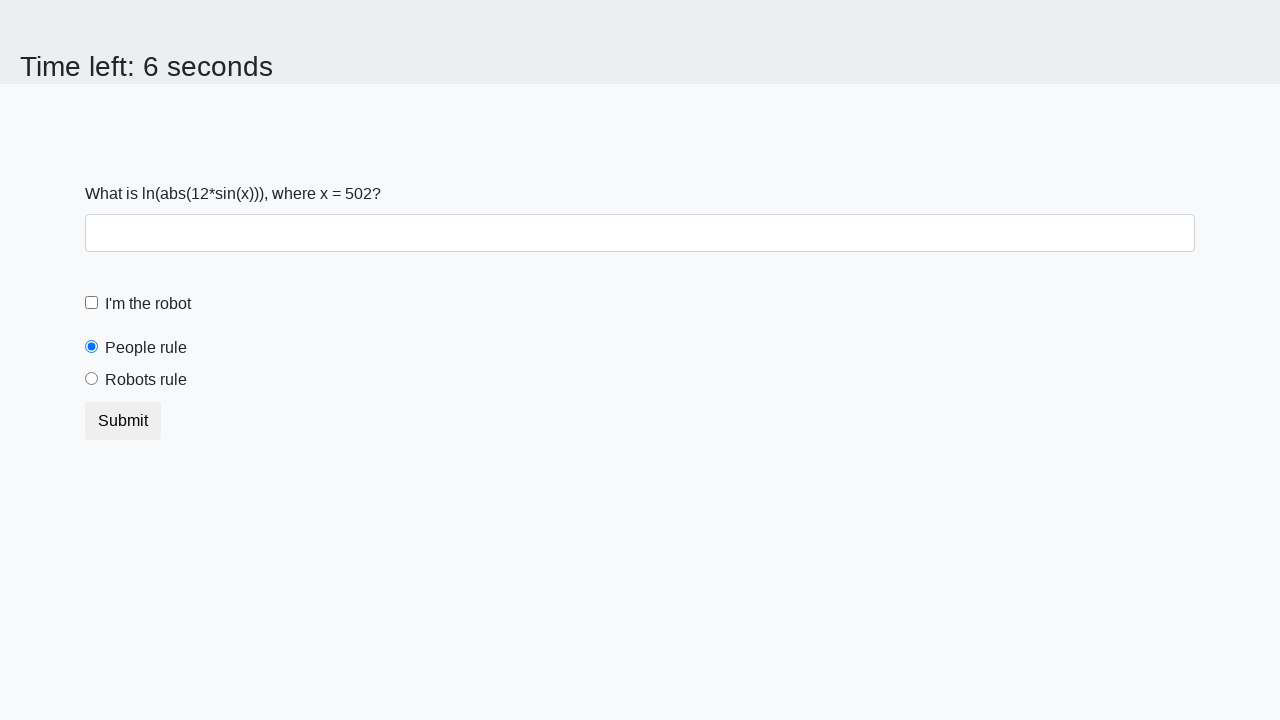

Calculated mathematical result: 1.989002664279266
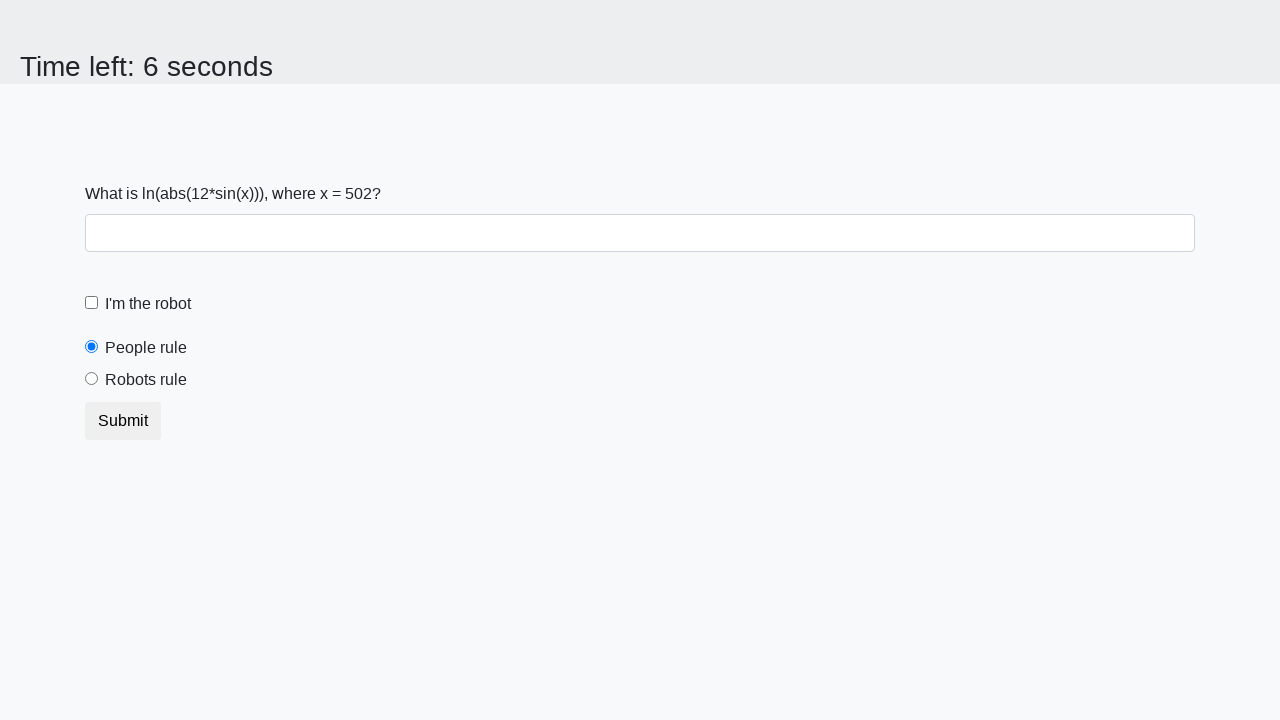

Filled answer field with calculated value: 1.989002664279266 on #answer
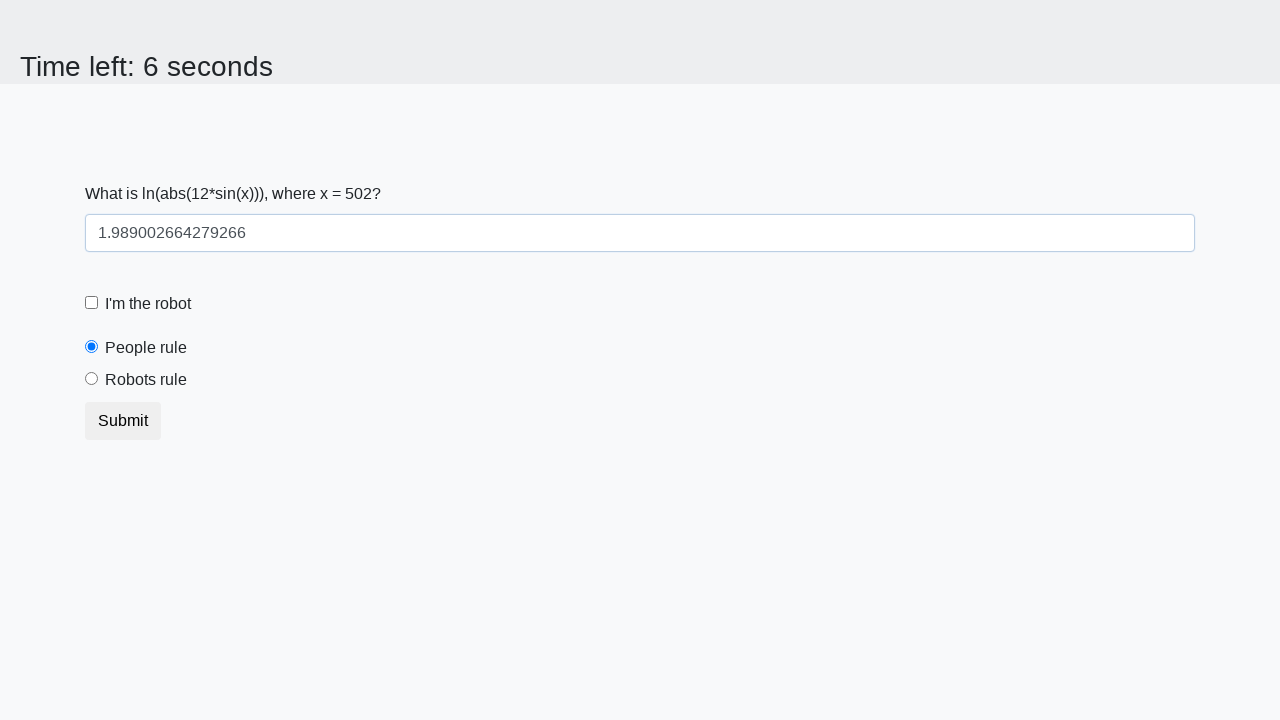

Clicked the robot checkbox at (92, 303) on #robotCheckbox
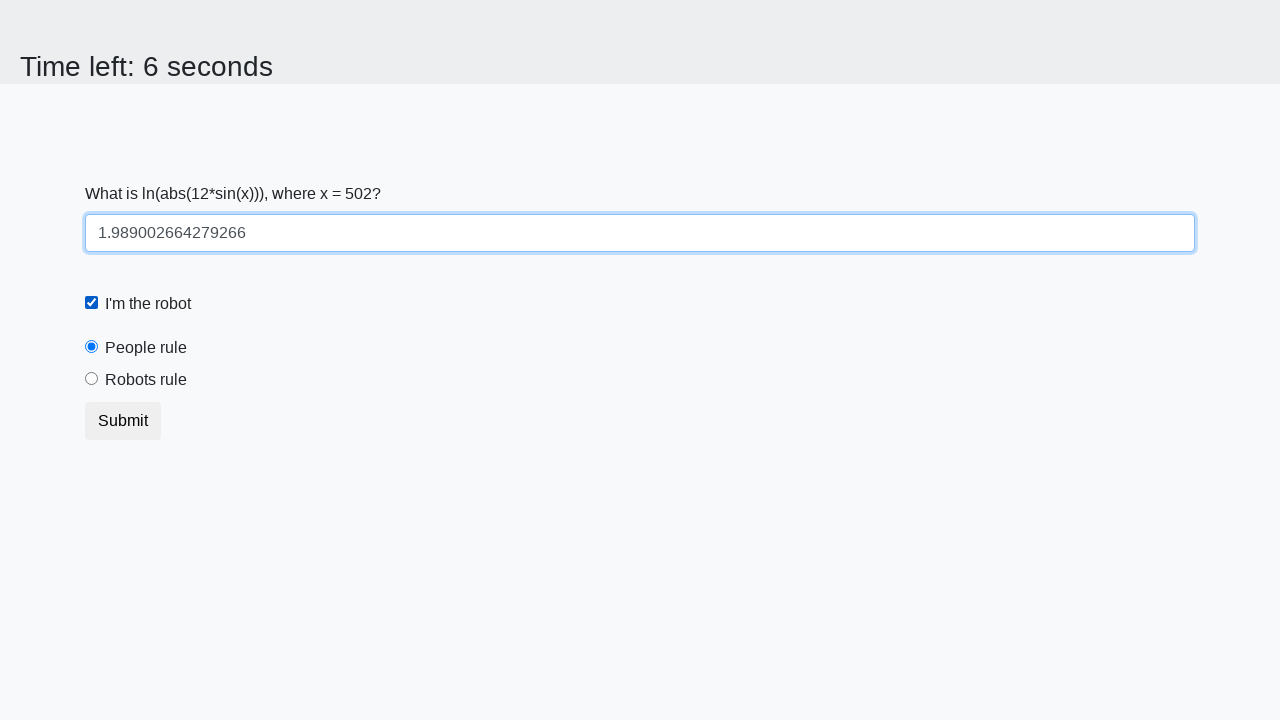

Clicked the robots rule radio button at (92, 379) on #robotsRule
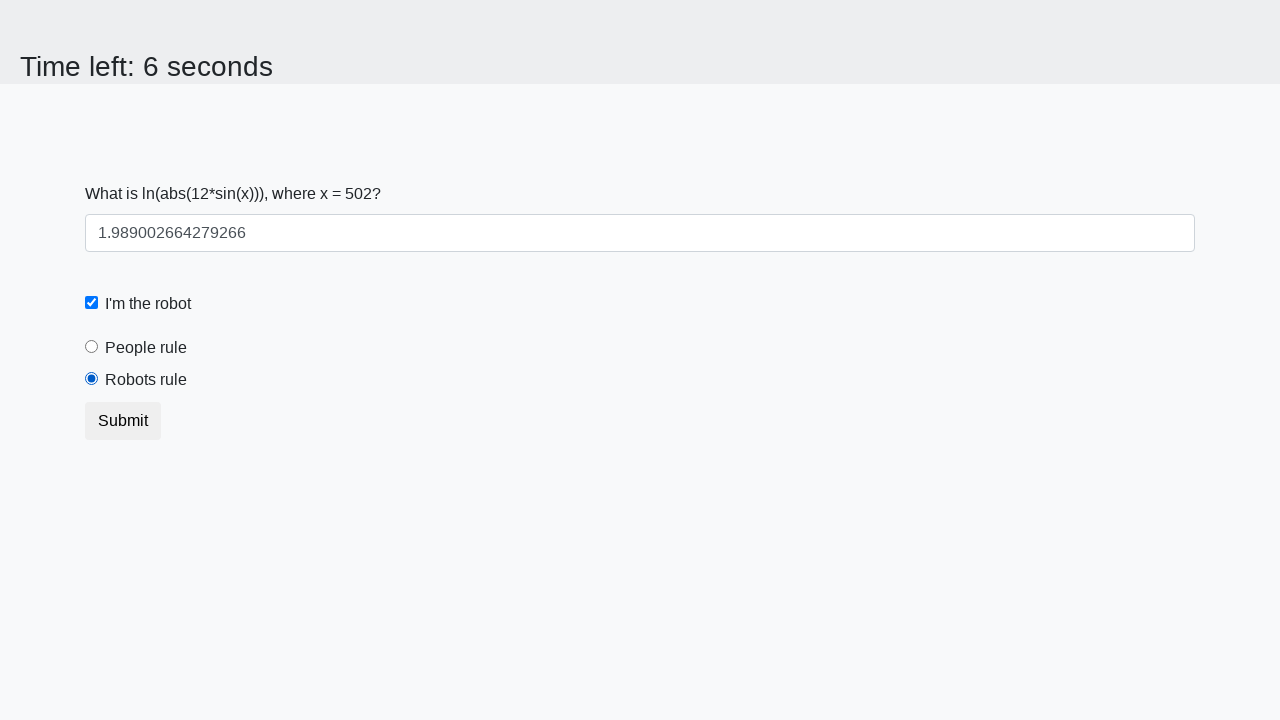

Clicked the submit button to submit the form at (123, 421) on button
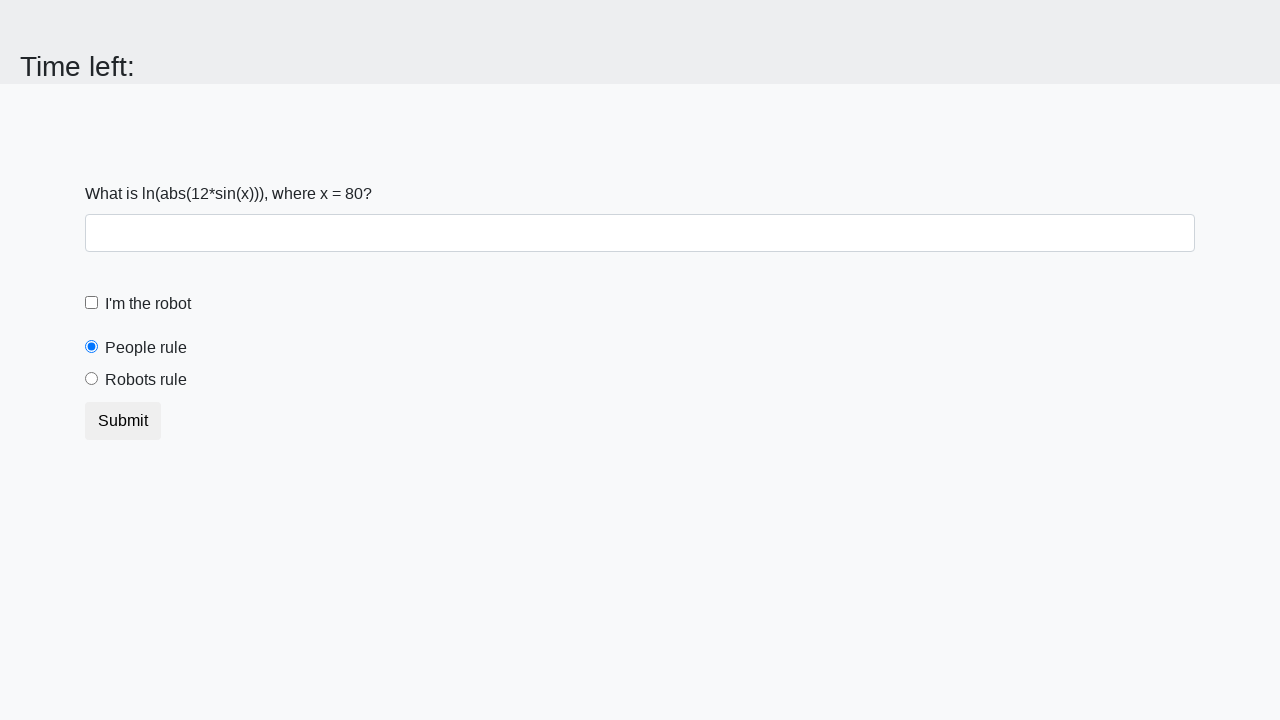

Waited 2000ms for form submission response
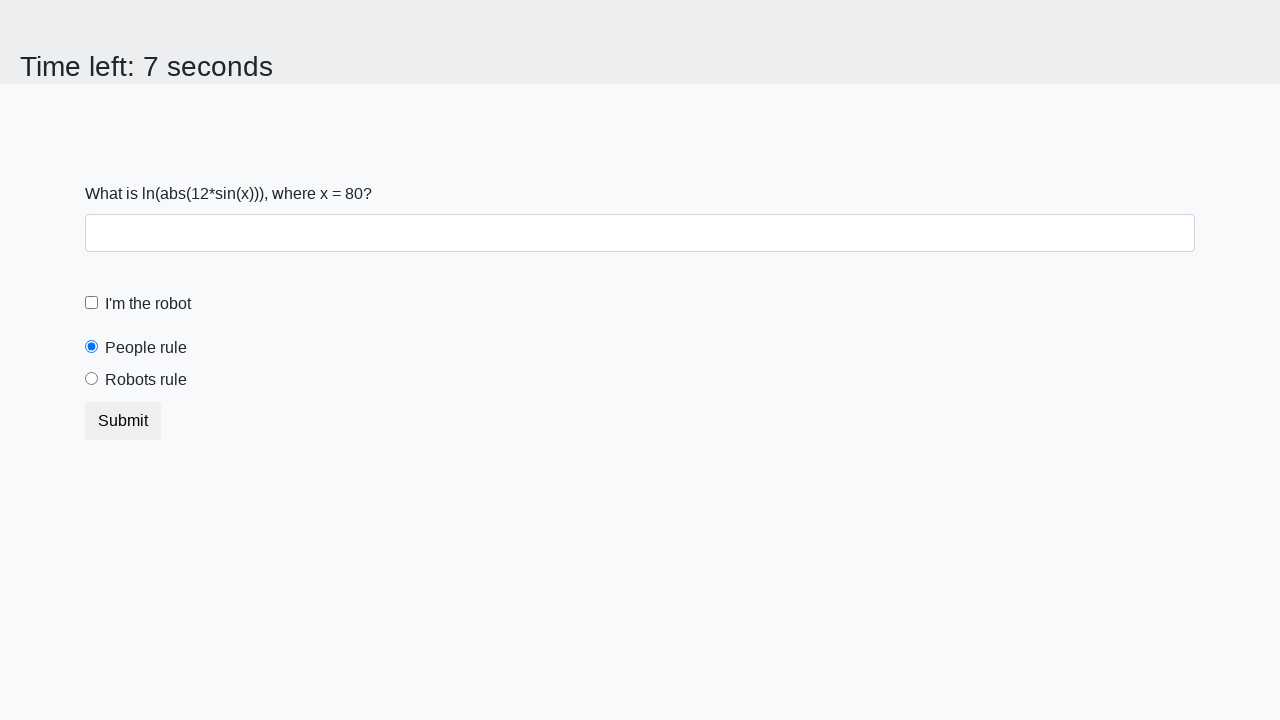

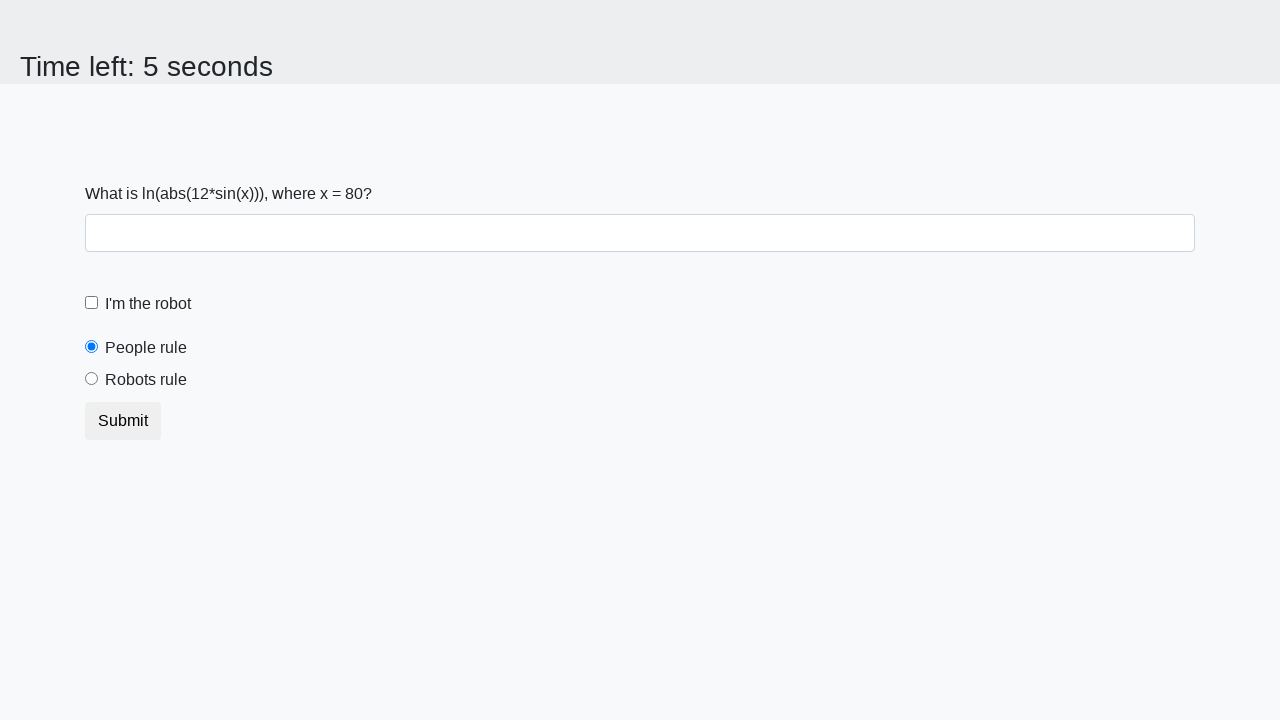